Tests that entered text is trimmed when editing a todo item

Starting URL: https://demo.playwright.dev/todomvc

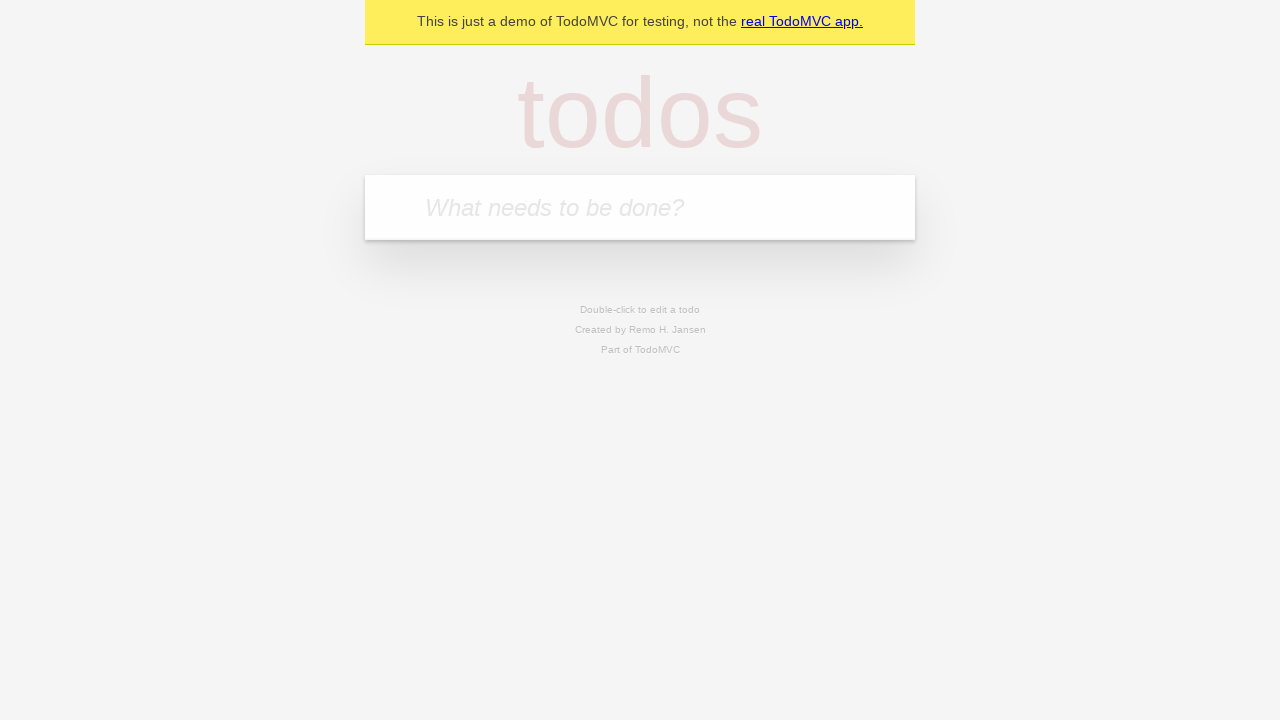

Filled new todo field with 'buy some cheese' on internal:attr=[placeholder="What needs to be done?"i]
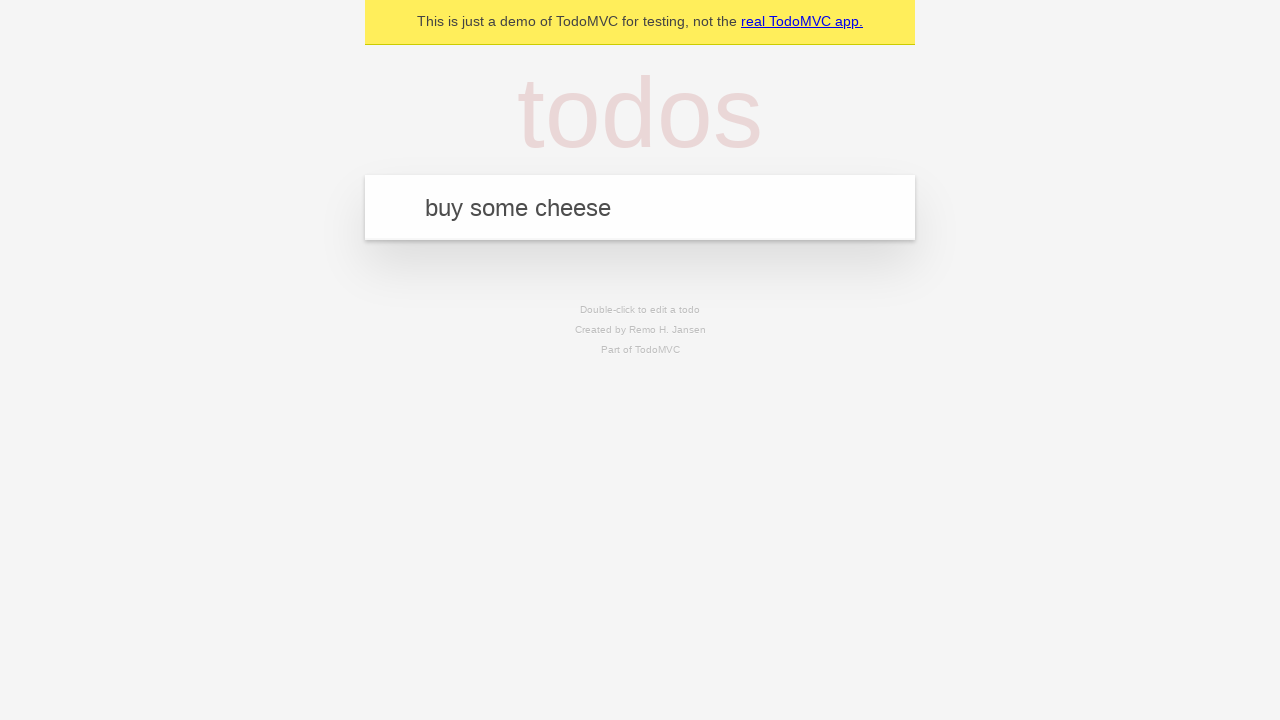

Pressed Enter to create todo 'buy some cheese' on internal:attr=[placeholder="What needs to be done?"i]
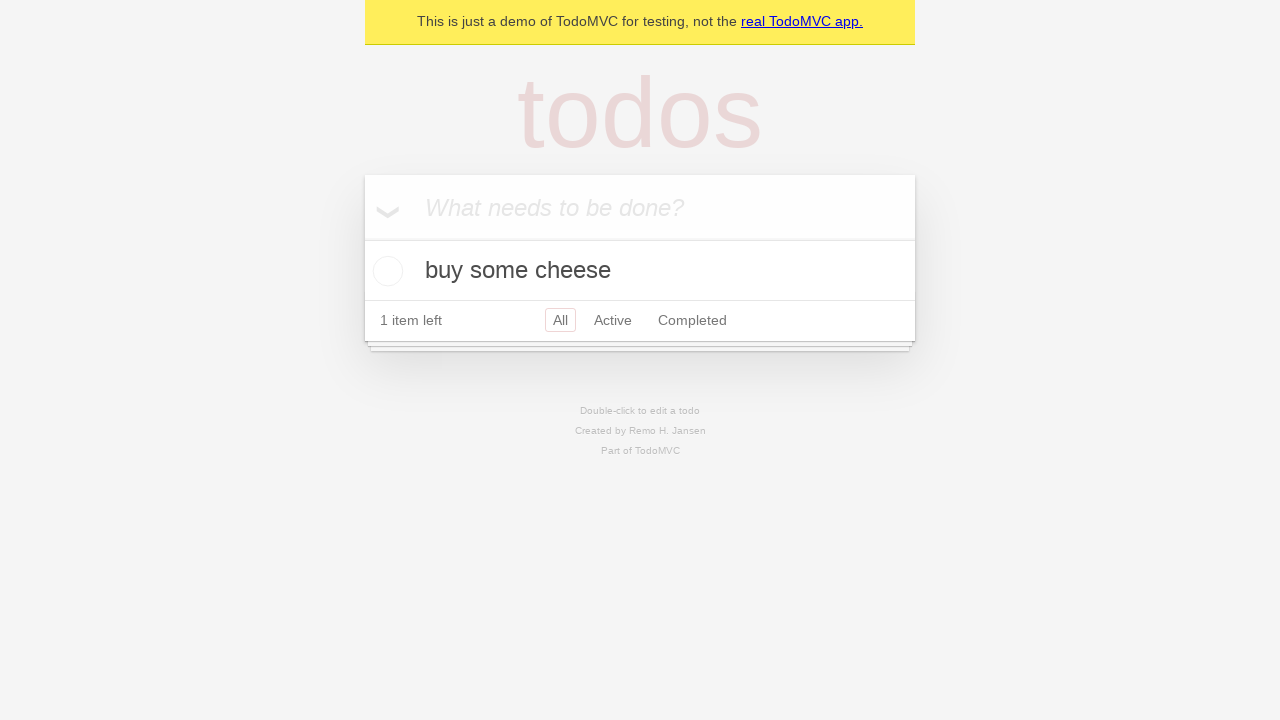

Filled new todo field with 'feed the cat' on internal:attr=[placeholder="What needs to be done?"i]
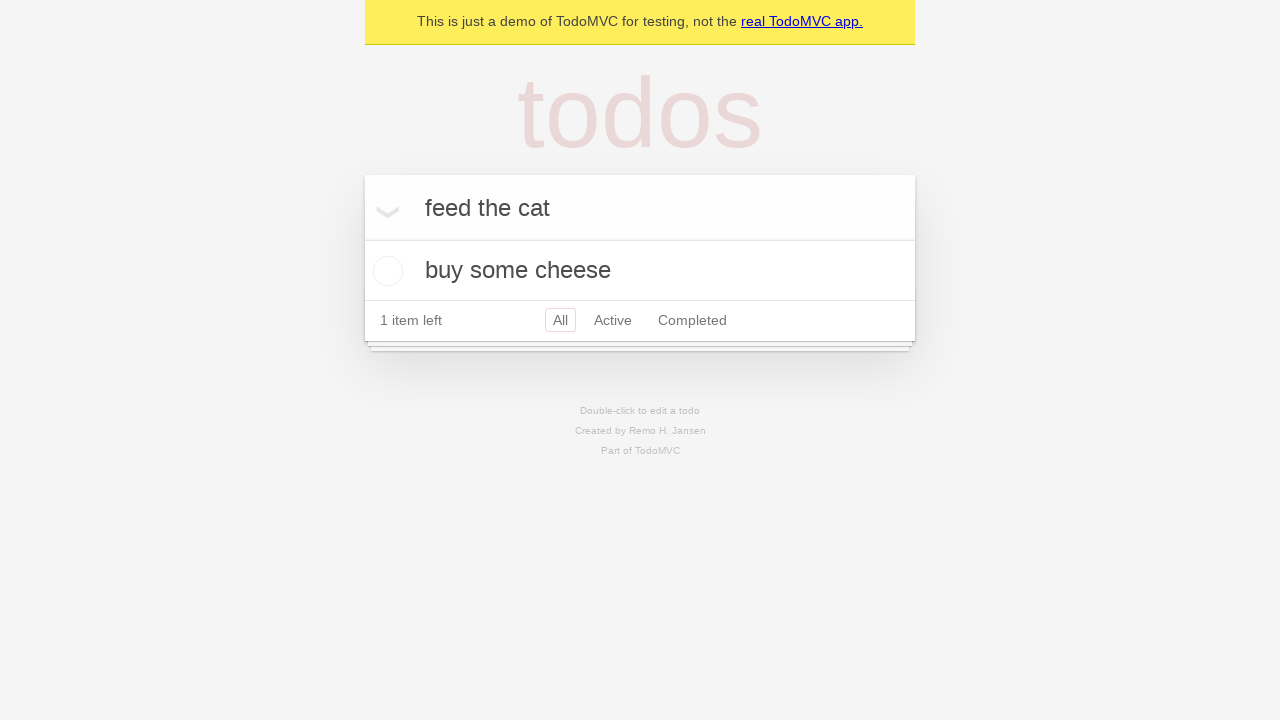

Pressed Enter to create todo 'feed the cat' on internal:attr=[placeholder="What needs to be done?"i]
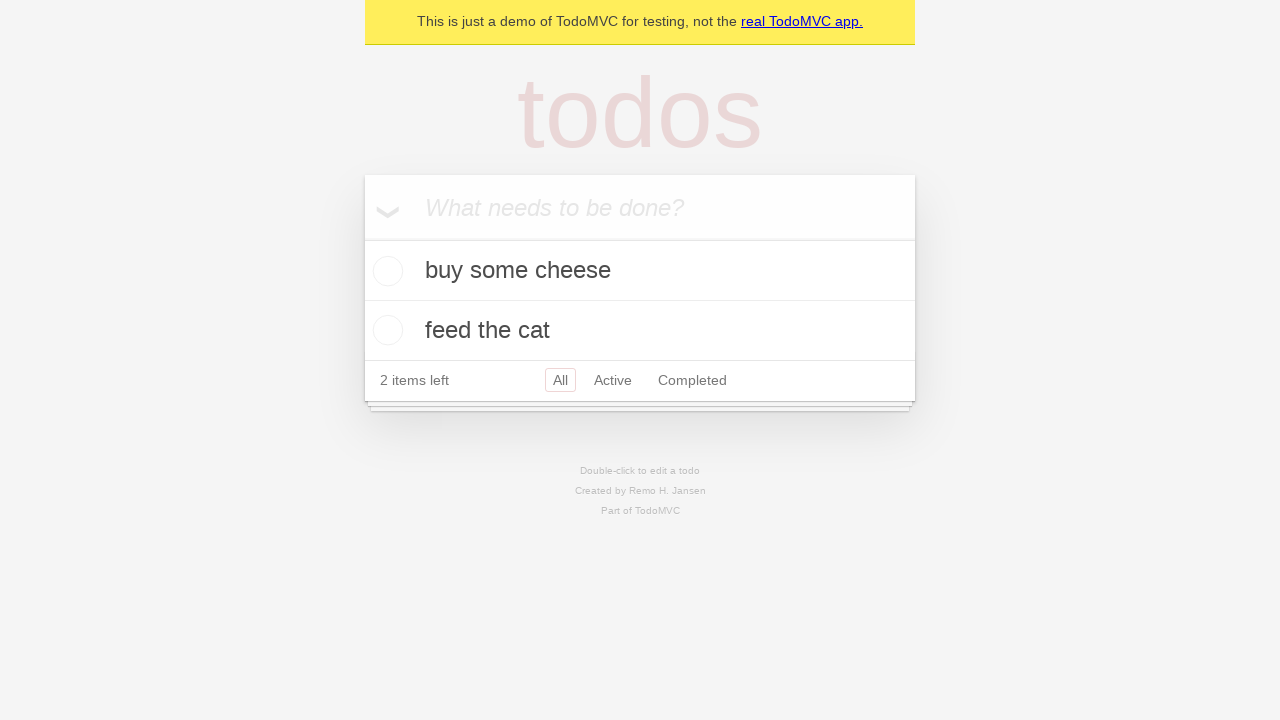

Filled new todo field with 'book a doctors appointment' on internal:attr=[placeholder="What needs to be done?"i]
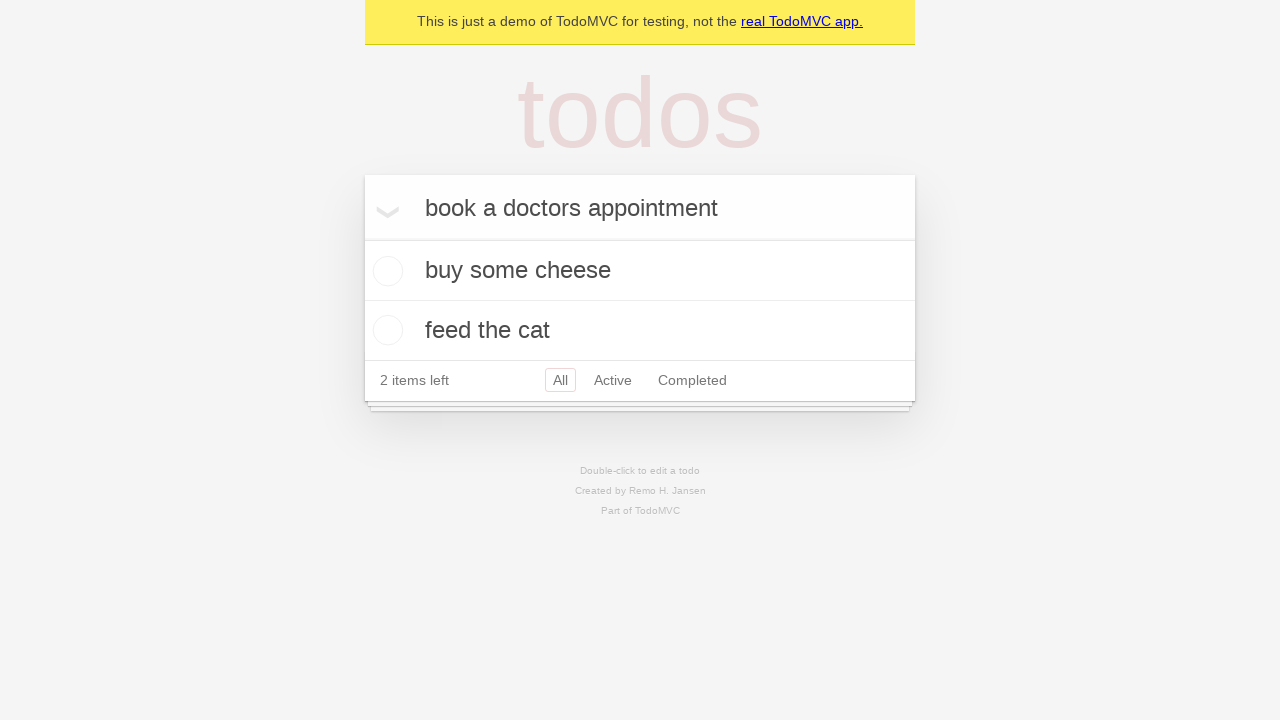

Pressed Enter to create todo 'book a doctors appointment' on internal:attr=[placeholder="What needs to be done?"i]
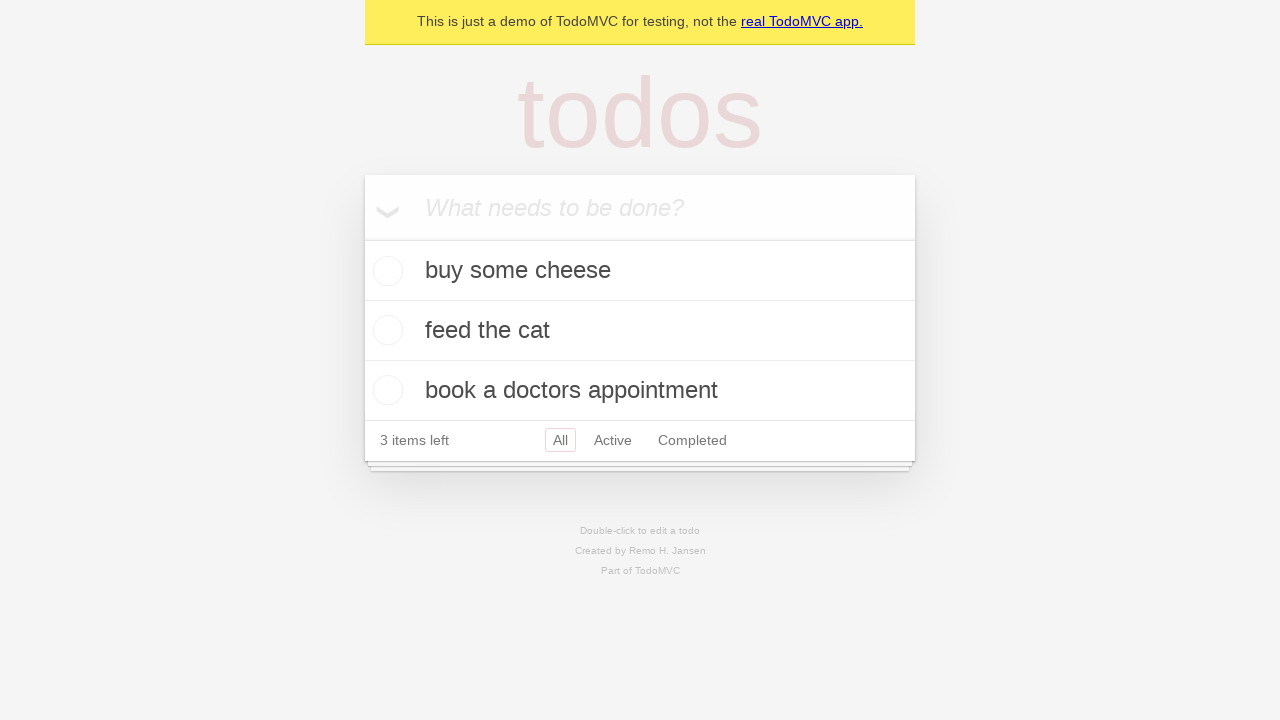

Waited for todo items to appear in DOM
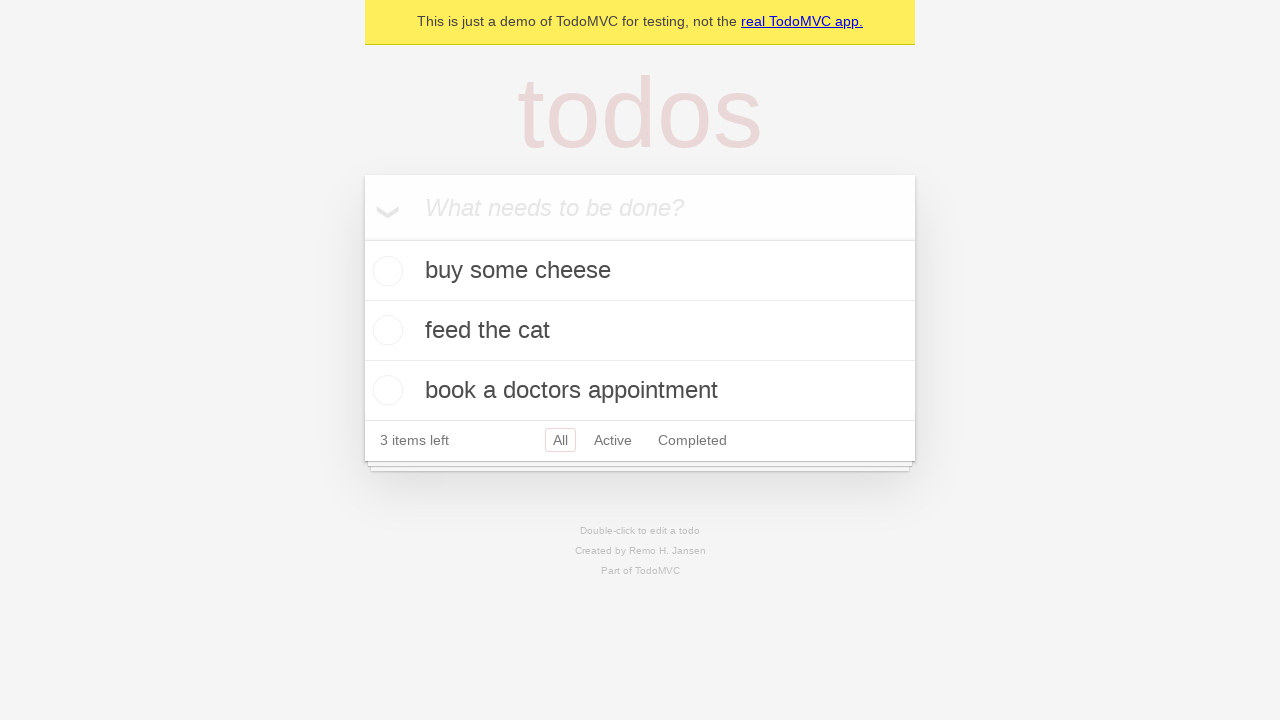

Located all todo items on page
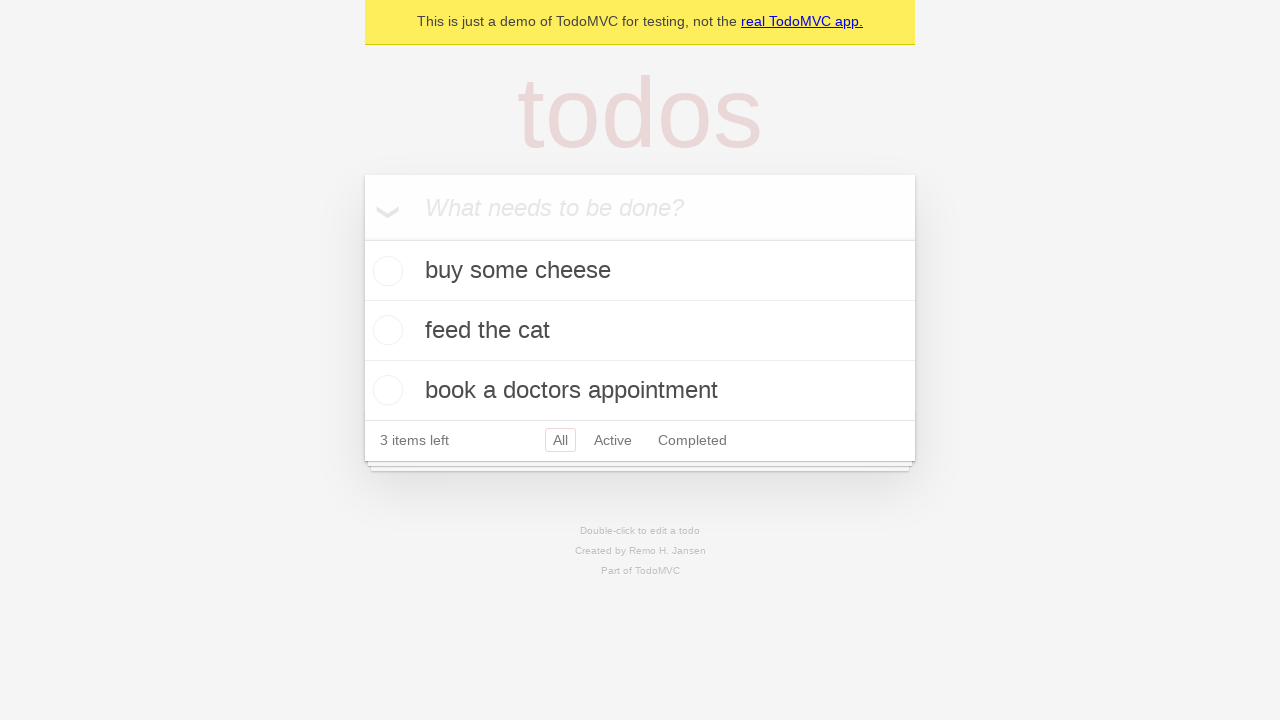

Double-clicked second todo item to enter edit mode at (640, 331) on internal:testid=[data-testid="todo-item"s] >> nth=1
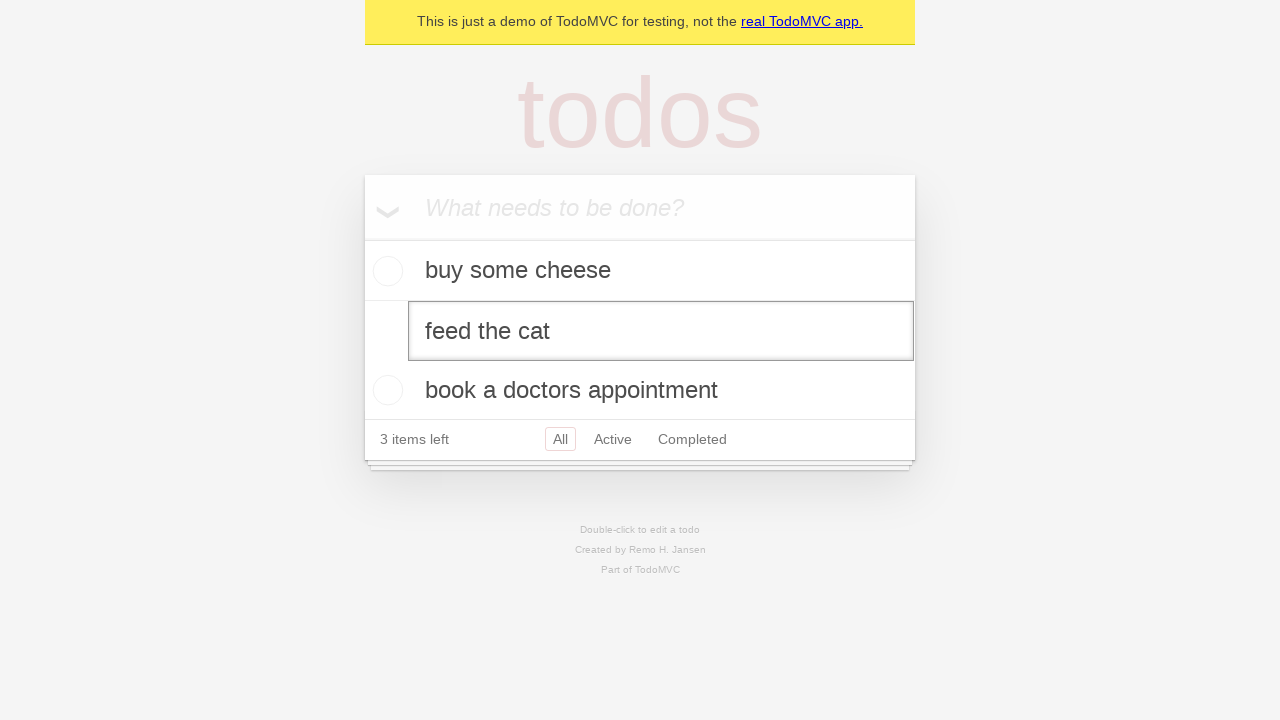

Filled edit field with text containing leading and trailing spaces on internal:testid=[data-testid="todo-item"s] >> nth=1 >> internal:role=textbox[nam
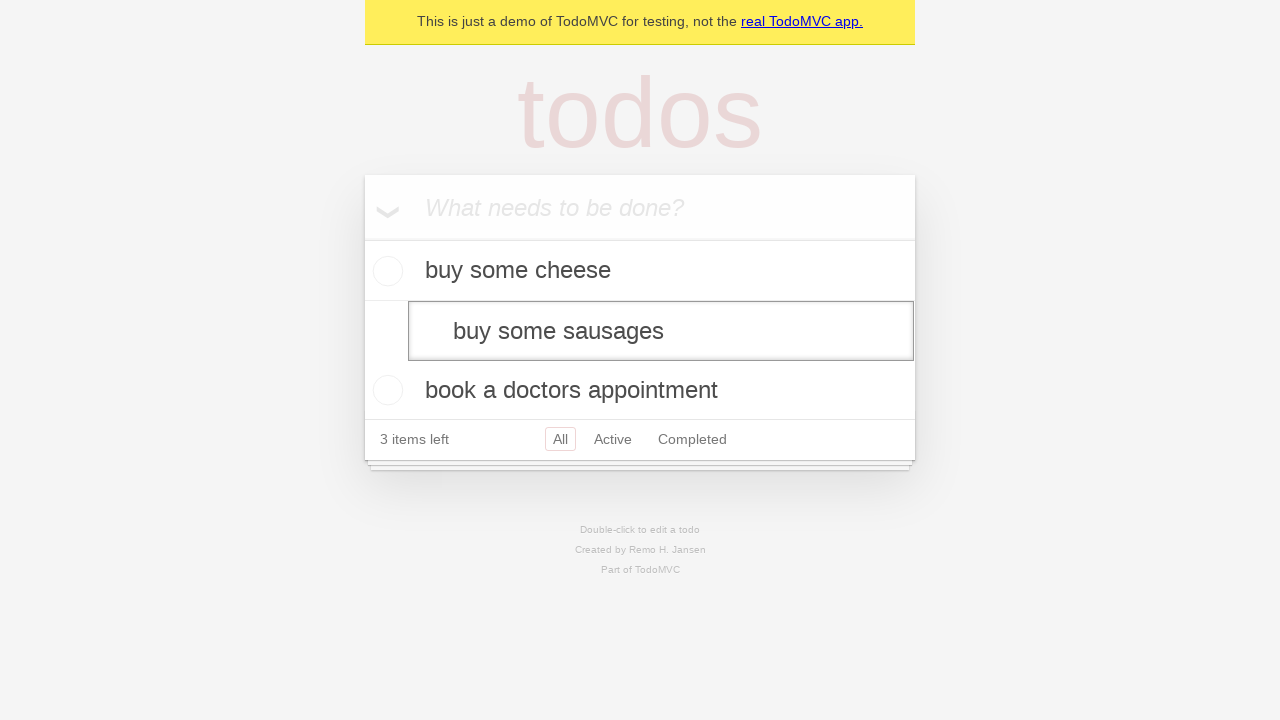

Pressed Enter to confirm edit and verify text was trimmed on internal:testid=[data-testid="todo-item"s] >> nth=1 >> internal:role=textbox[nam
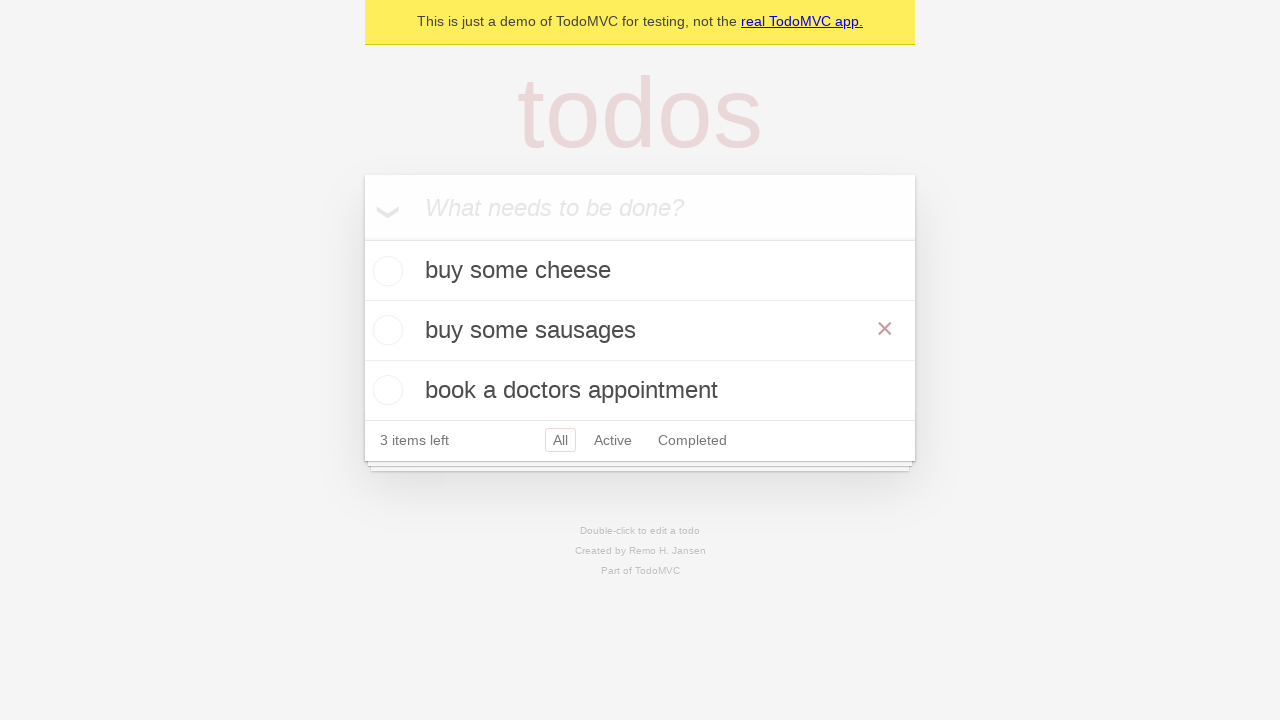

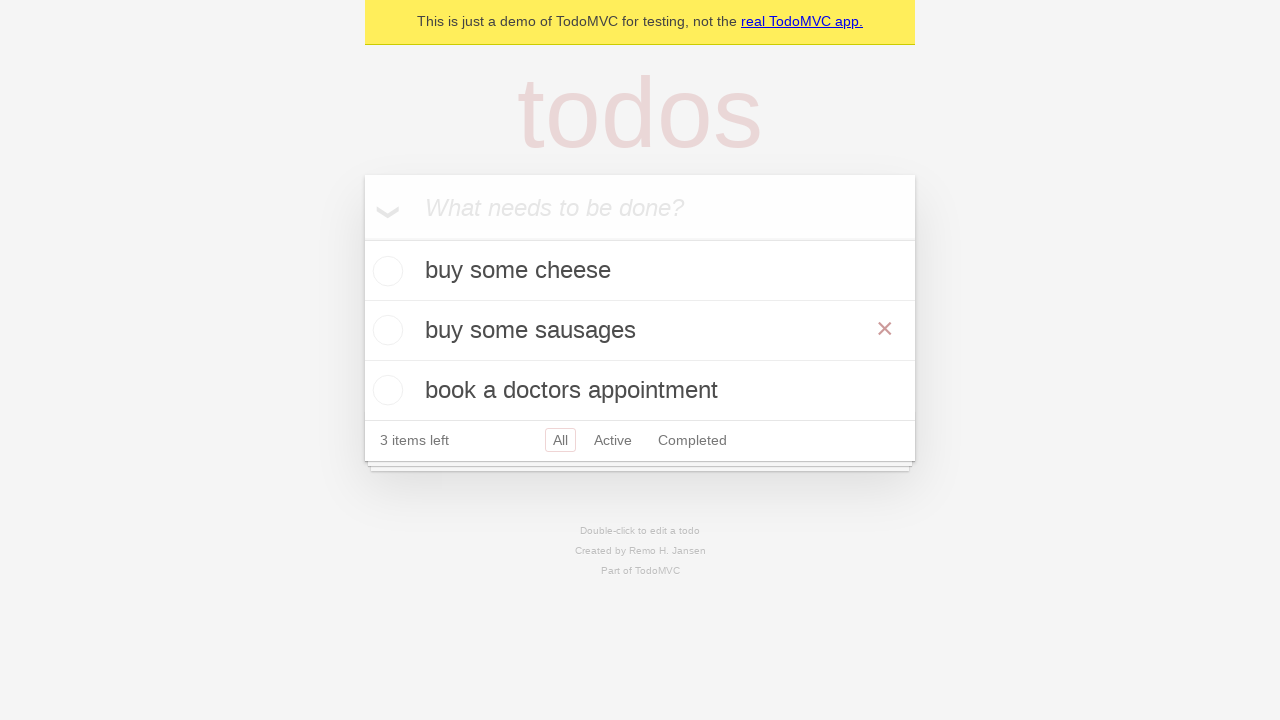